Tests drag and drop functionality by dragging an element from source to destination on jQuery UI demo page

Starting URL: http://jqueryui.com/demos/droppable/

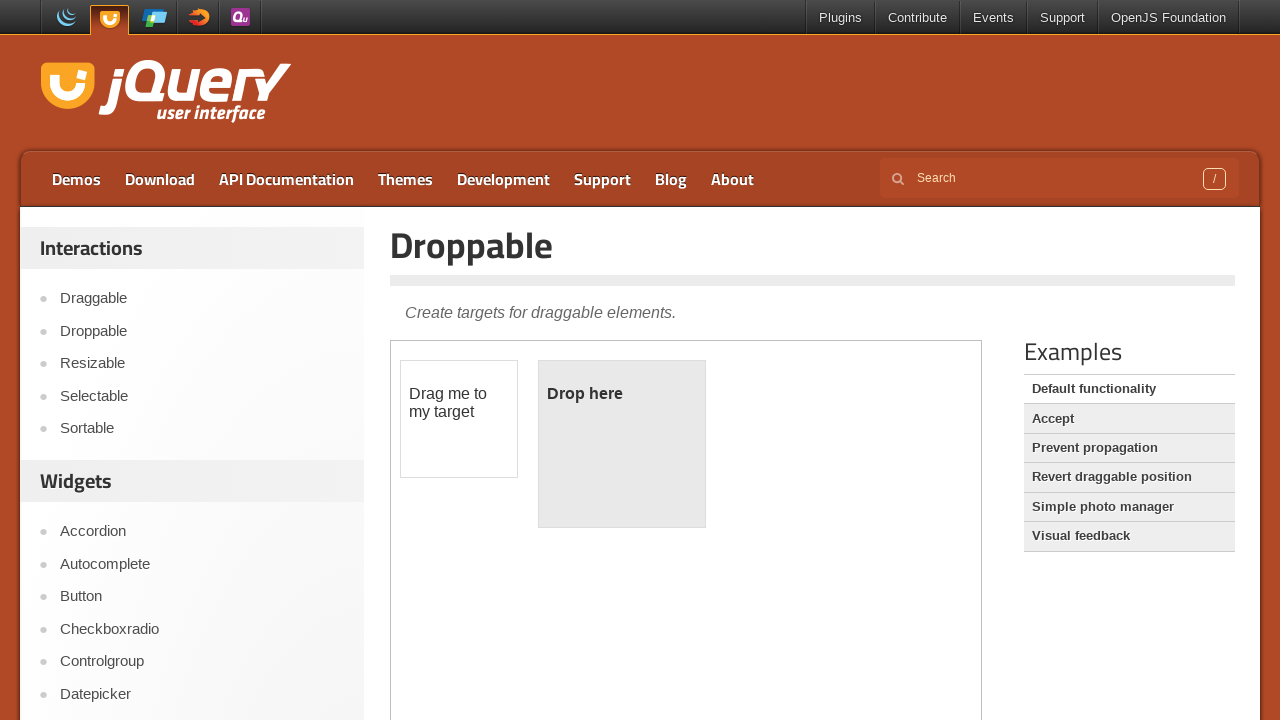

Located the demo iframe containing drag and drop elements
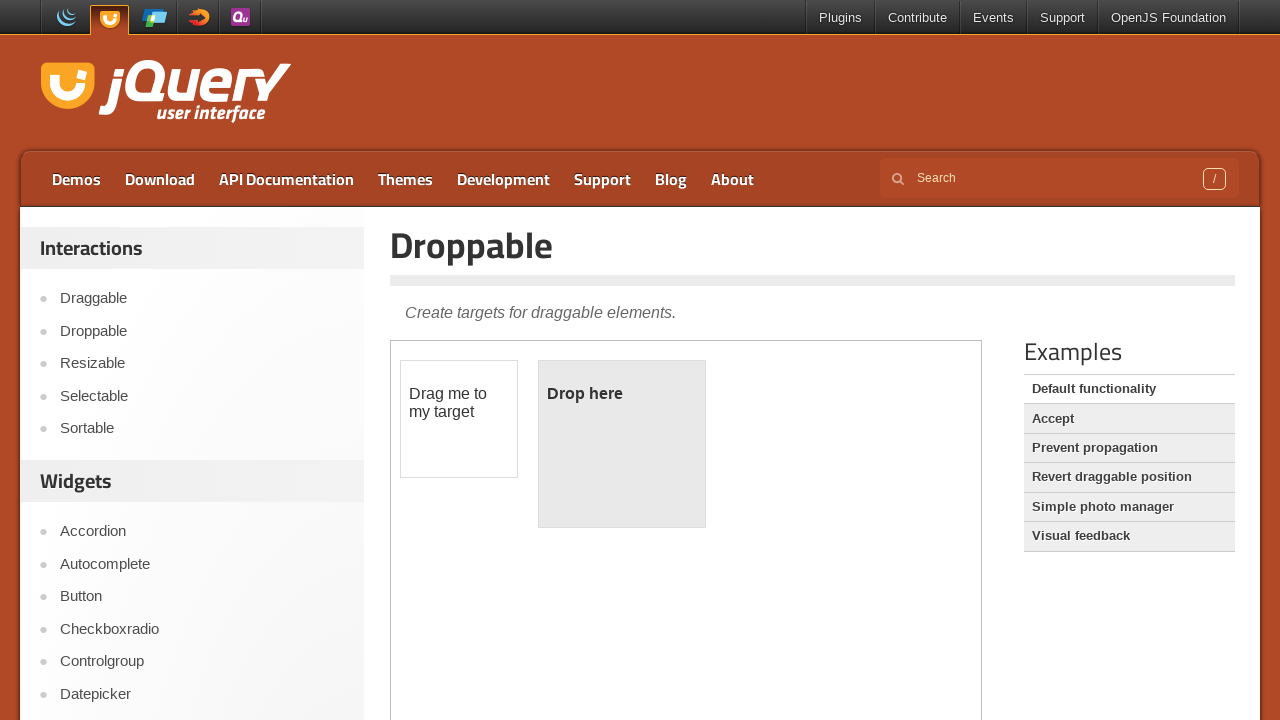

Located the draggable source element
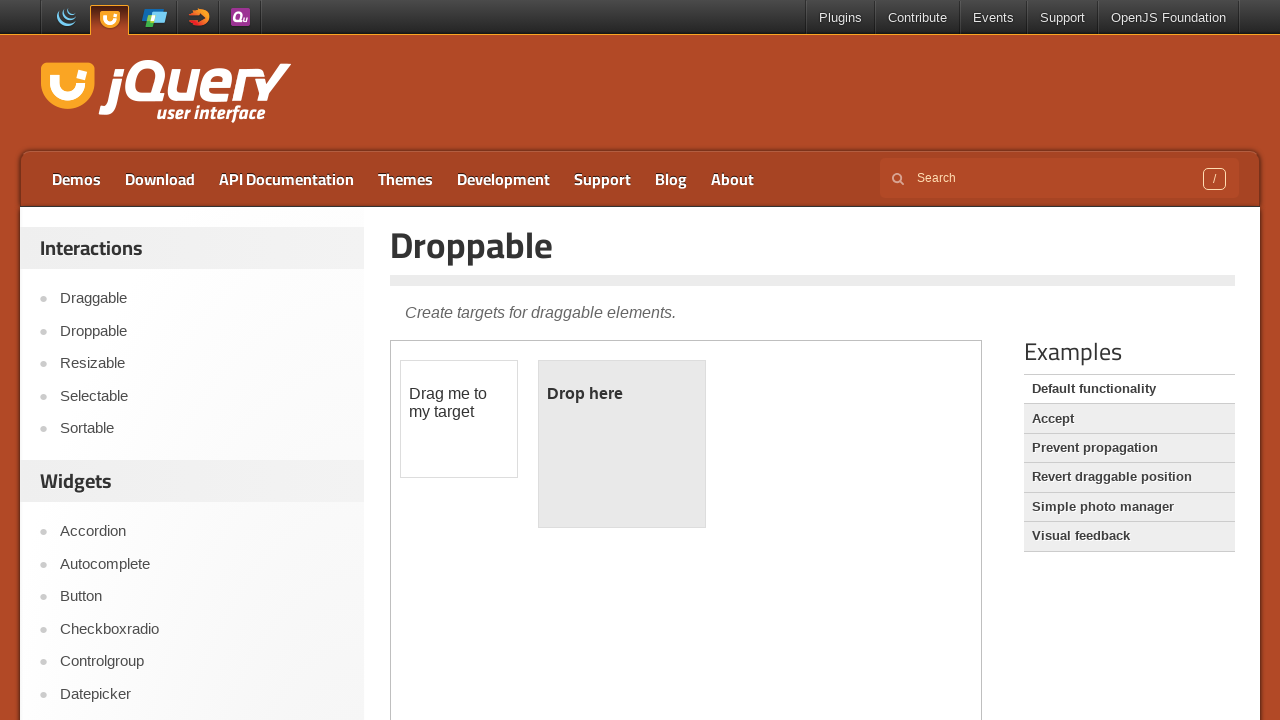

Located the droppable destination element
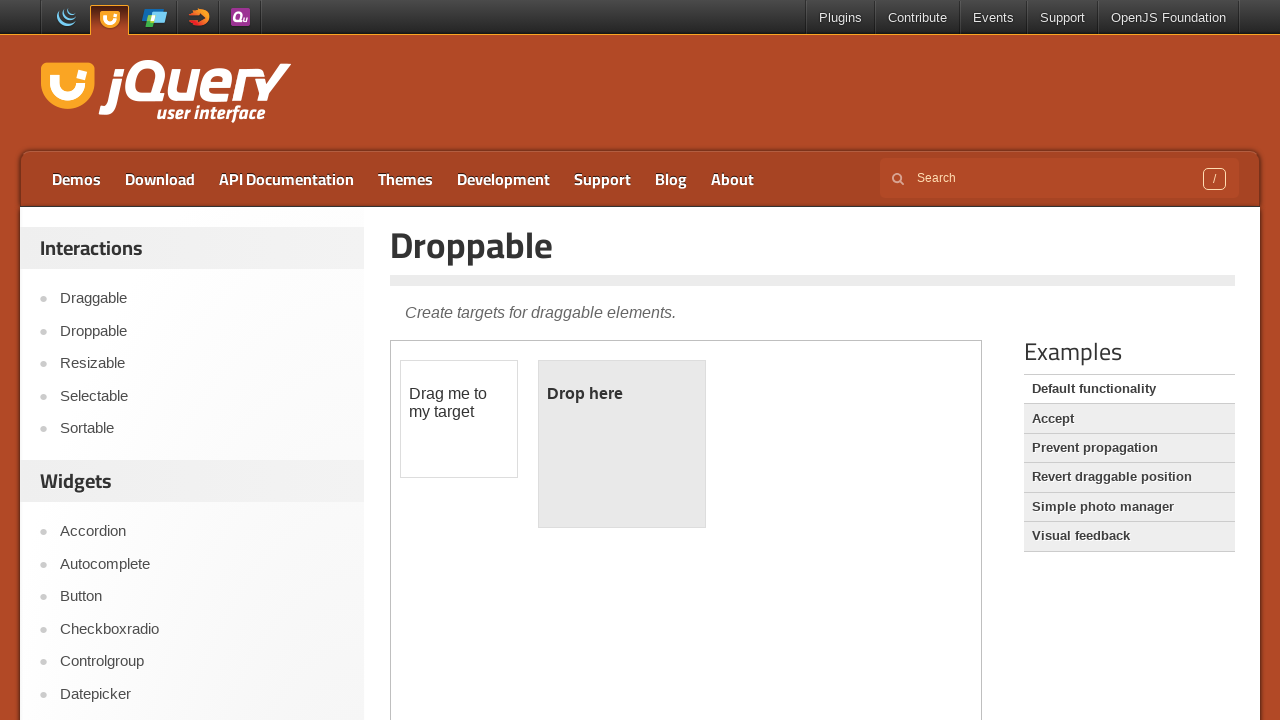

Dragged source element to destination element at (622, 444)
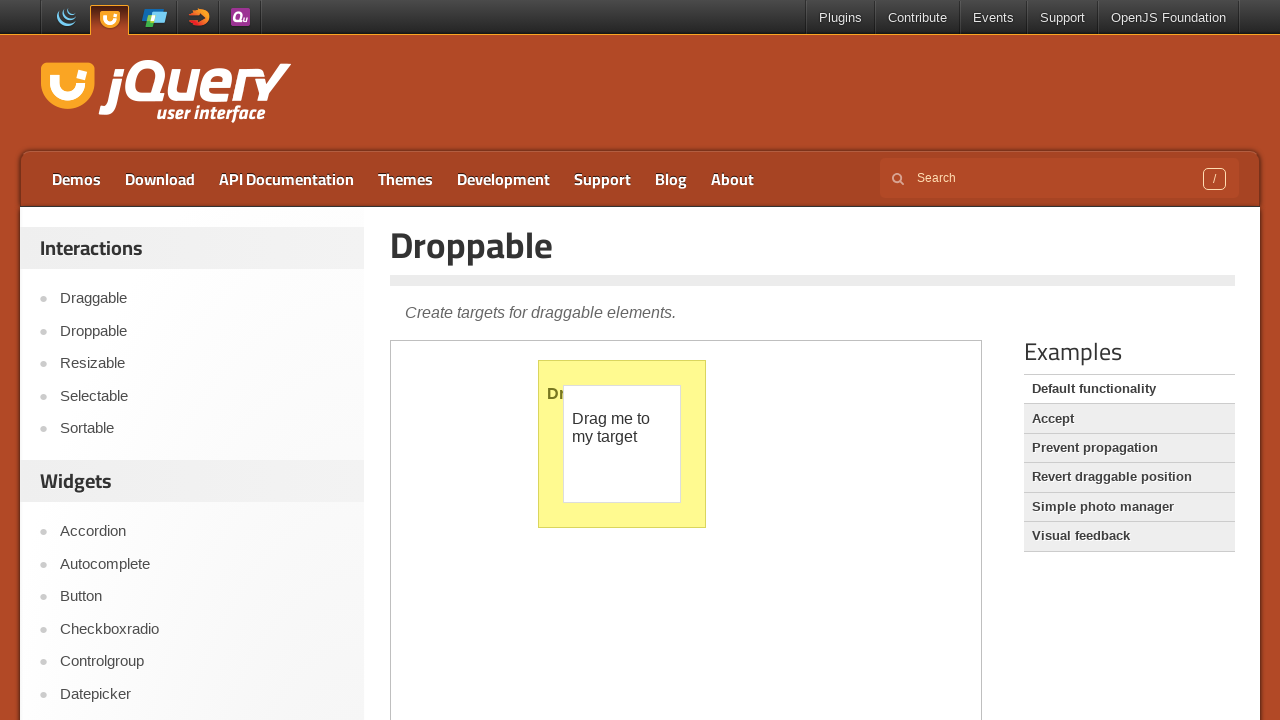

Retrieved text content from dropped element to verify success
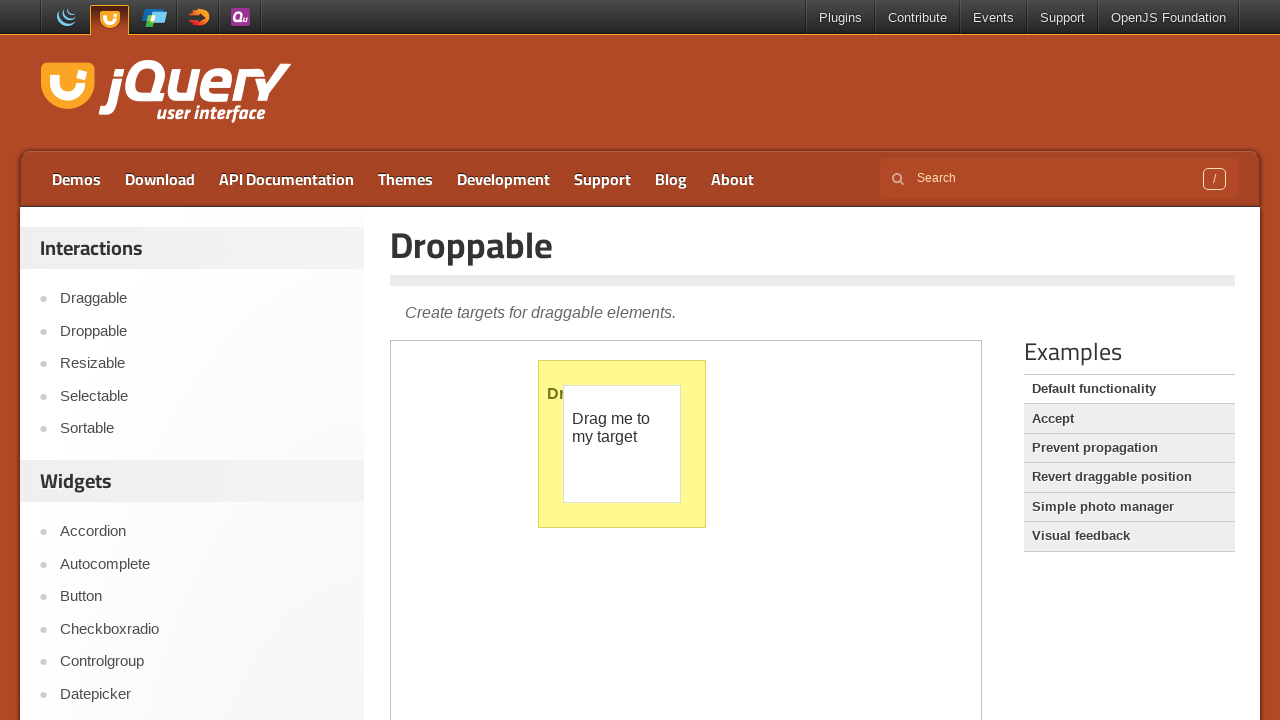

Printed dropped element text: Dropped!
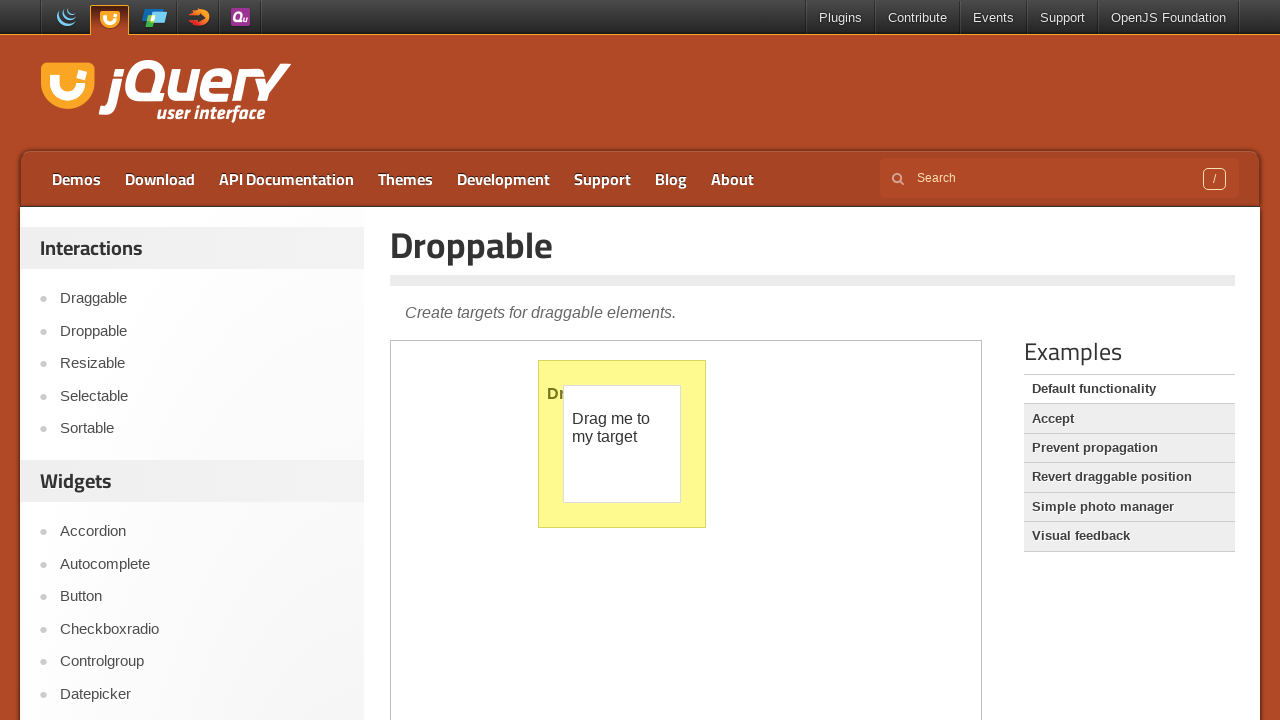

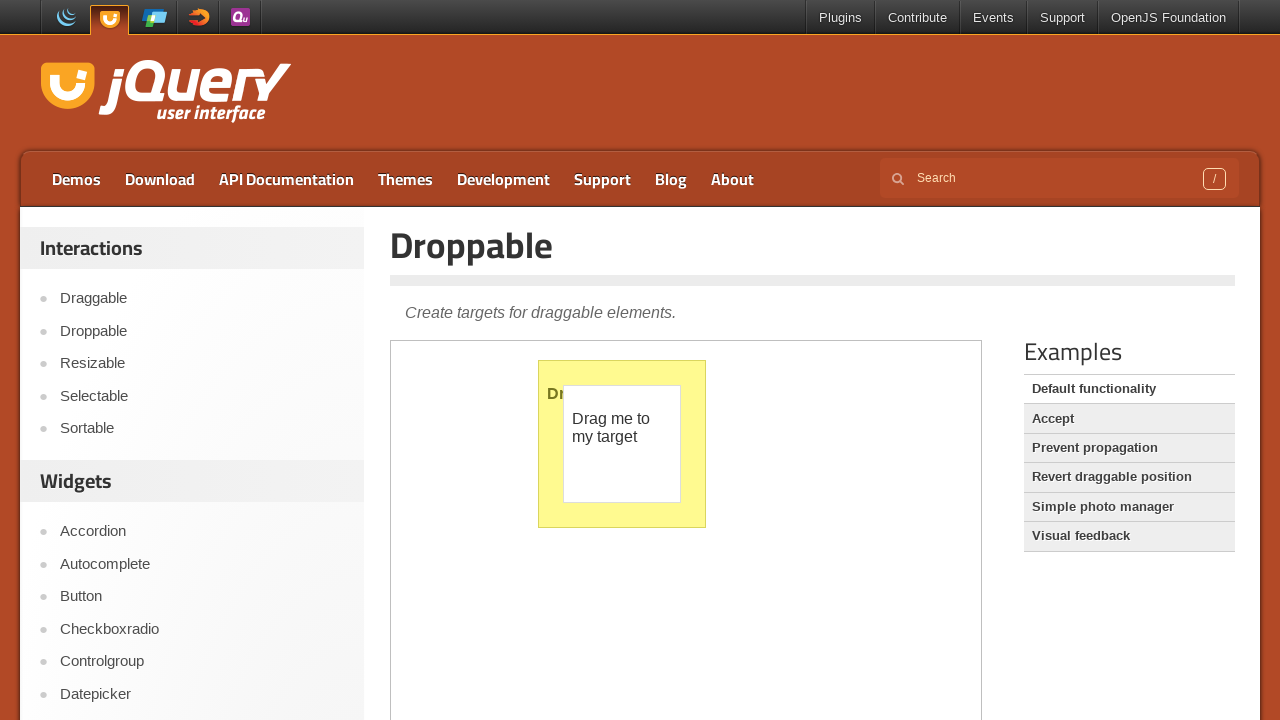